Navigates to a sports betting page for English football and verifies that event grids with participant information are loaded and displayed.

Starting URL: https://sports.bwin.be/nl/sports/voetbal-4/wedden/engeland-14

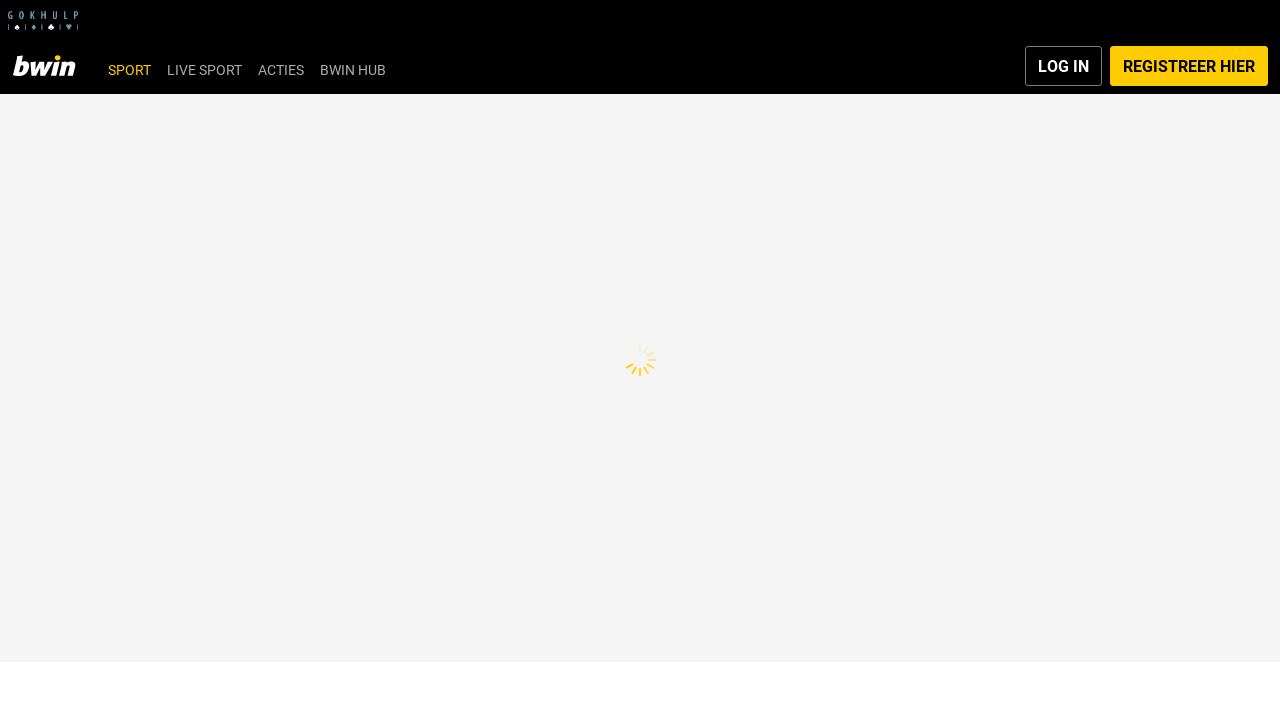

Navigated to bwin sports page for English football betting
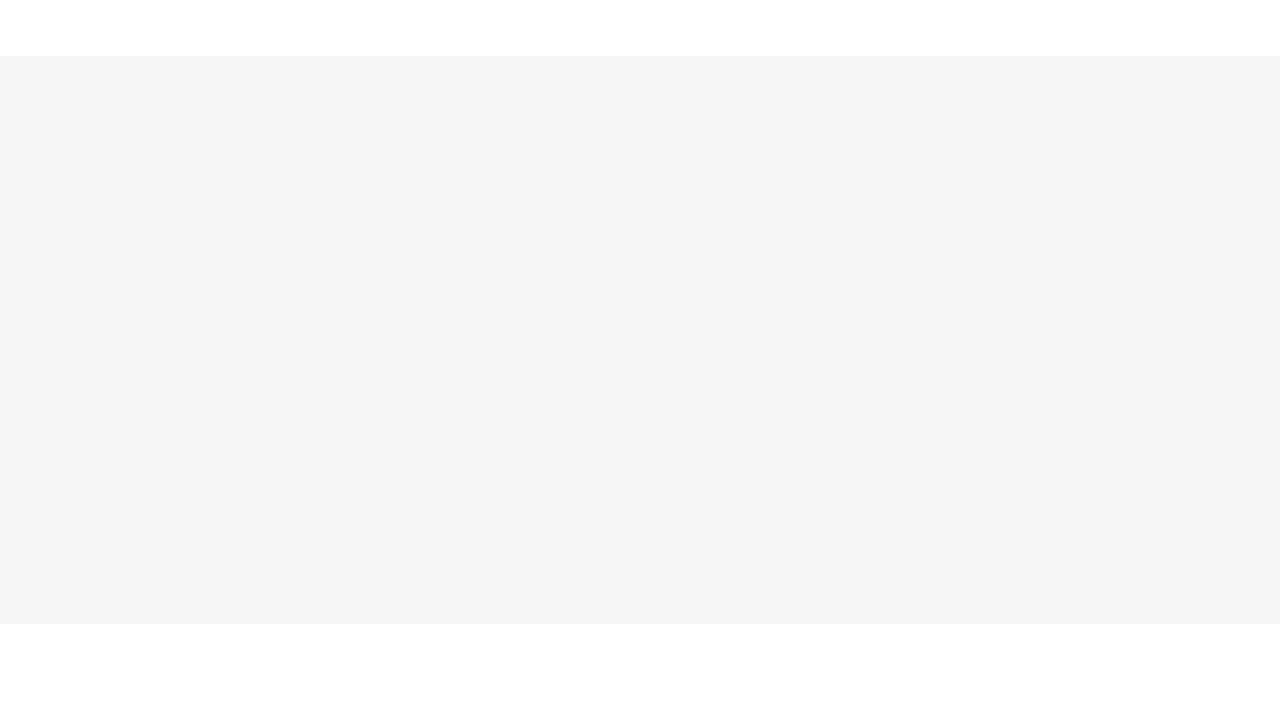

Event grid wrapper loaded
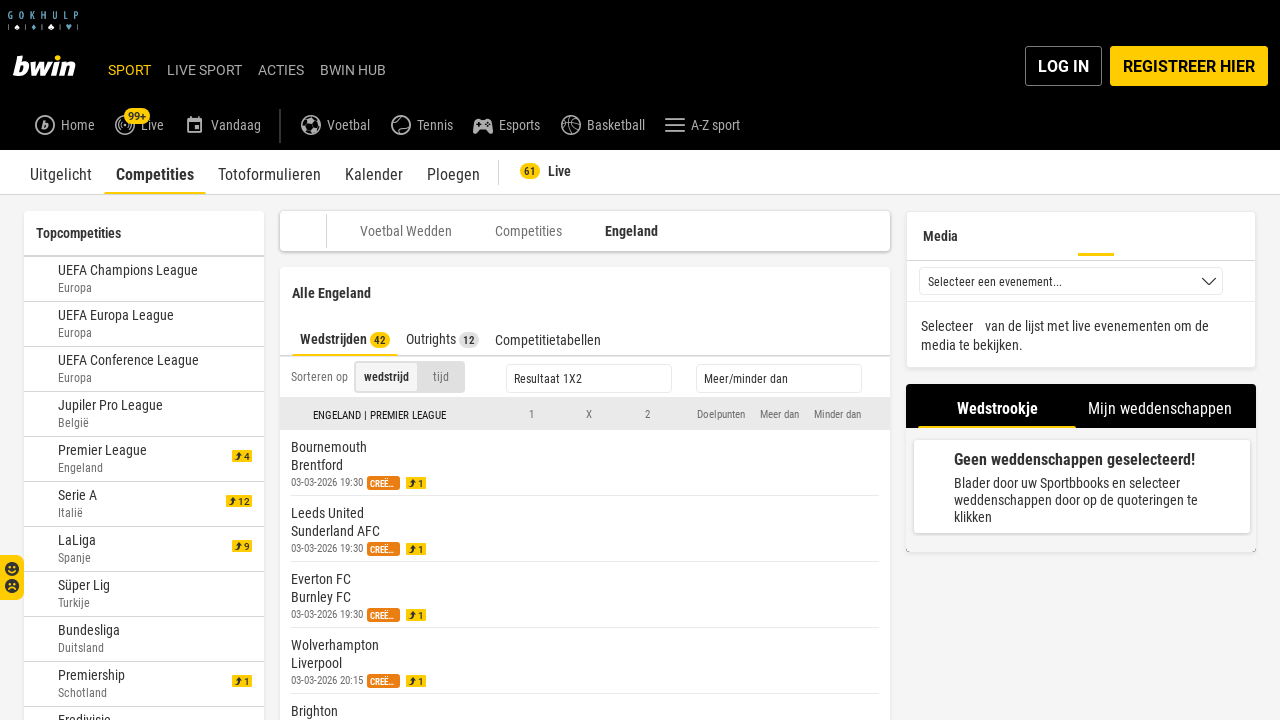

Participant information elements loaded and displayed in event grid
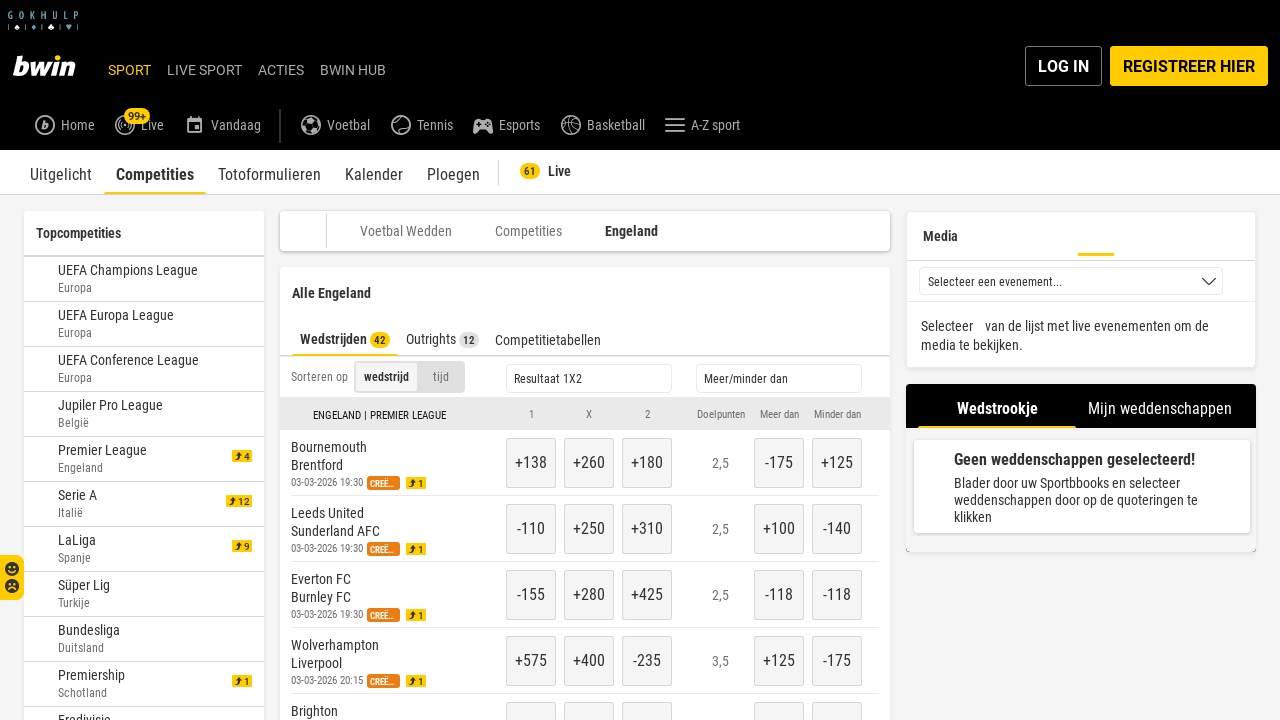

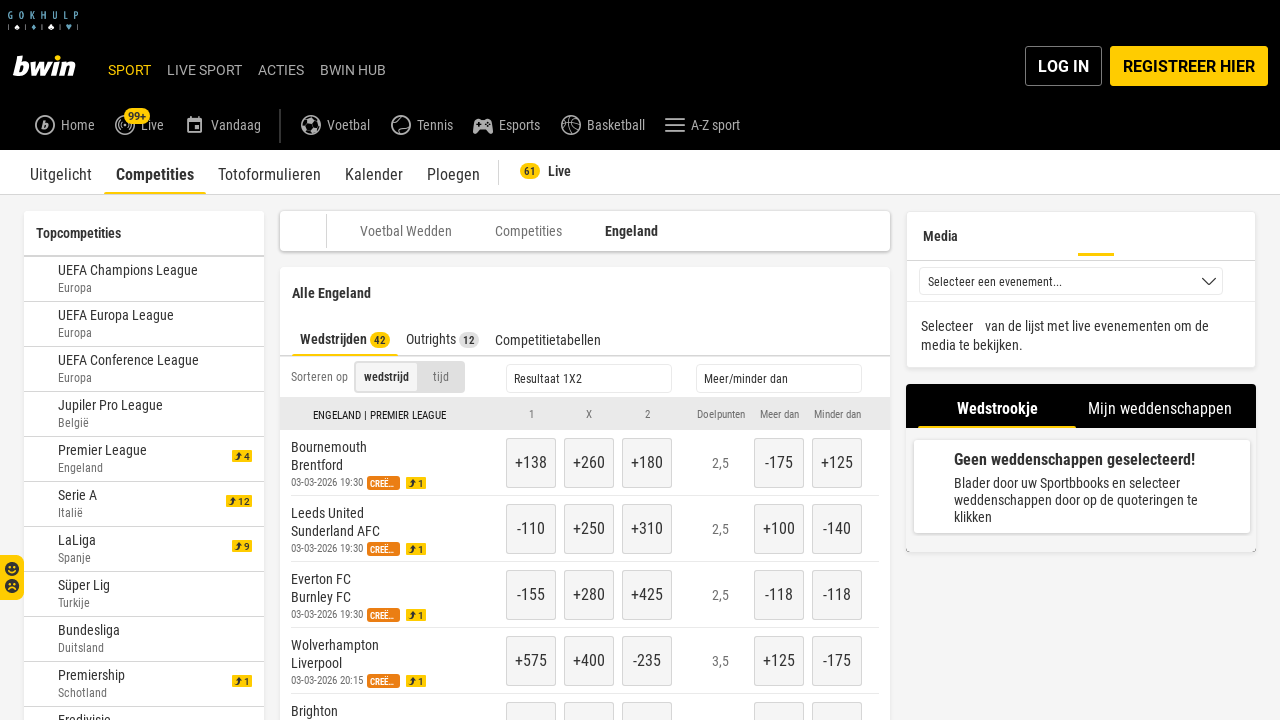